Clicks on the main page title link and verifies the page title contains "Selenium Playground"

Starting URL: http://seleniumplayground.vectordesign.gr/

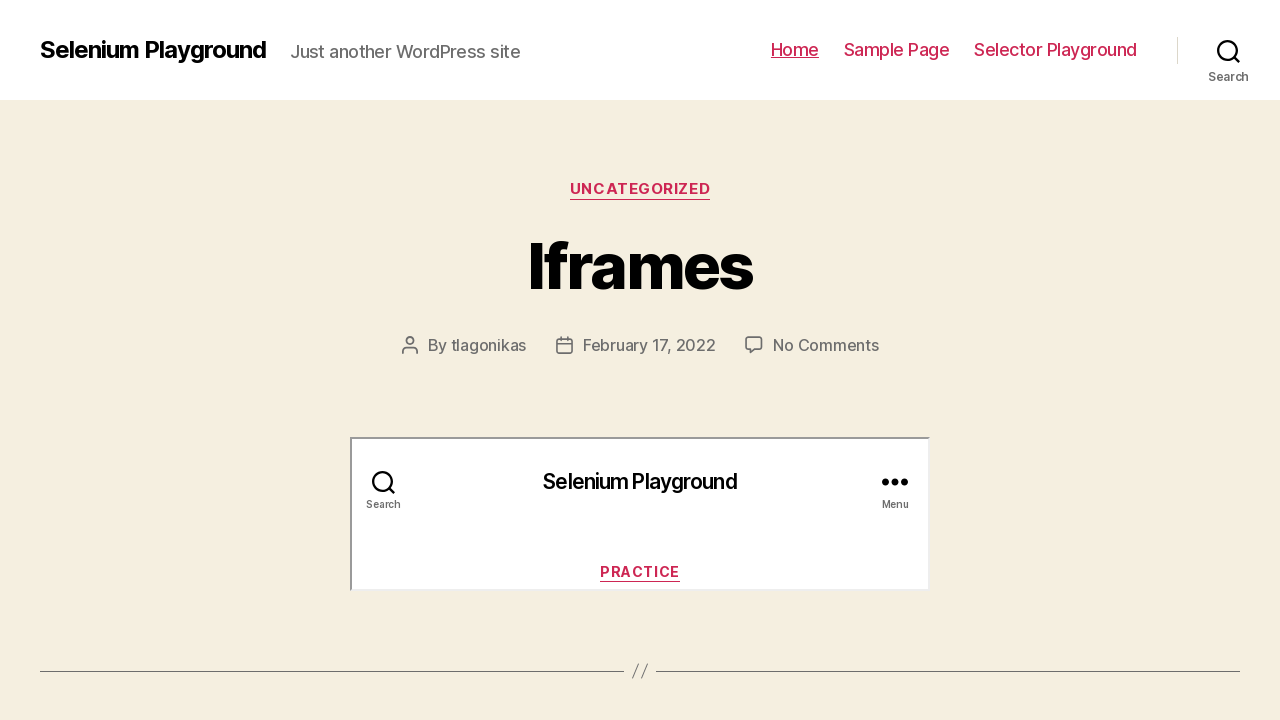

Clicked on the main page title link at (153, 50) on h1.site-title a
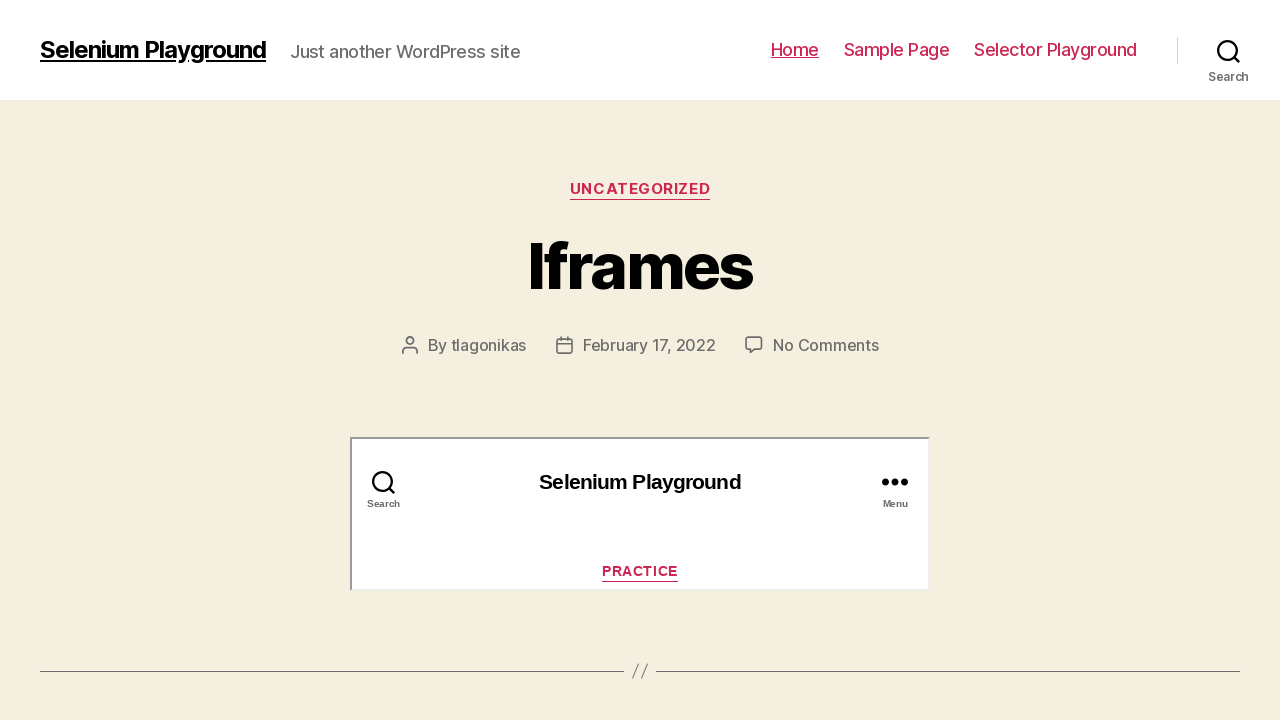

Verified page title contains 'Selenium Playground'
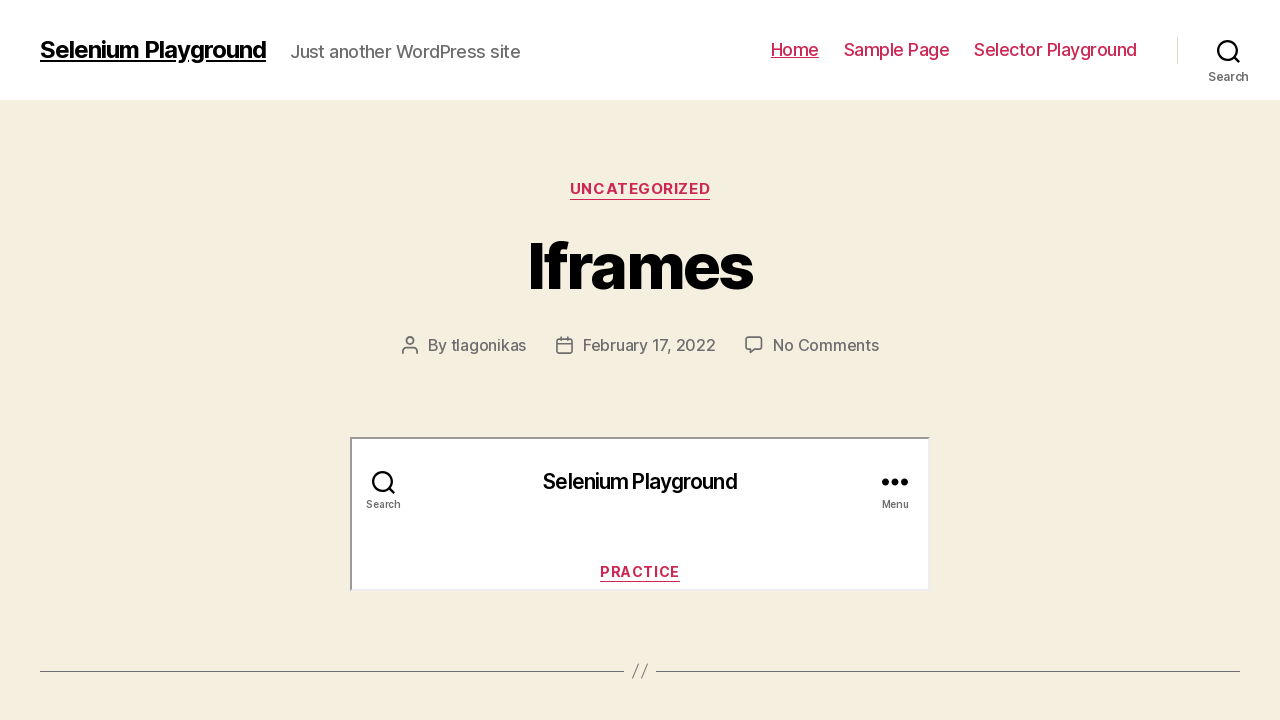

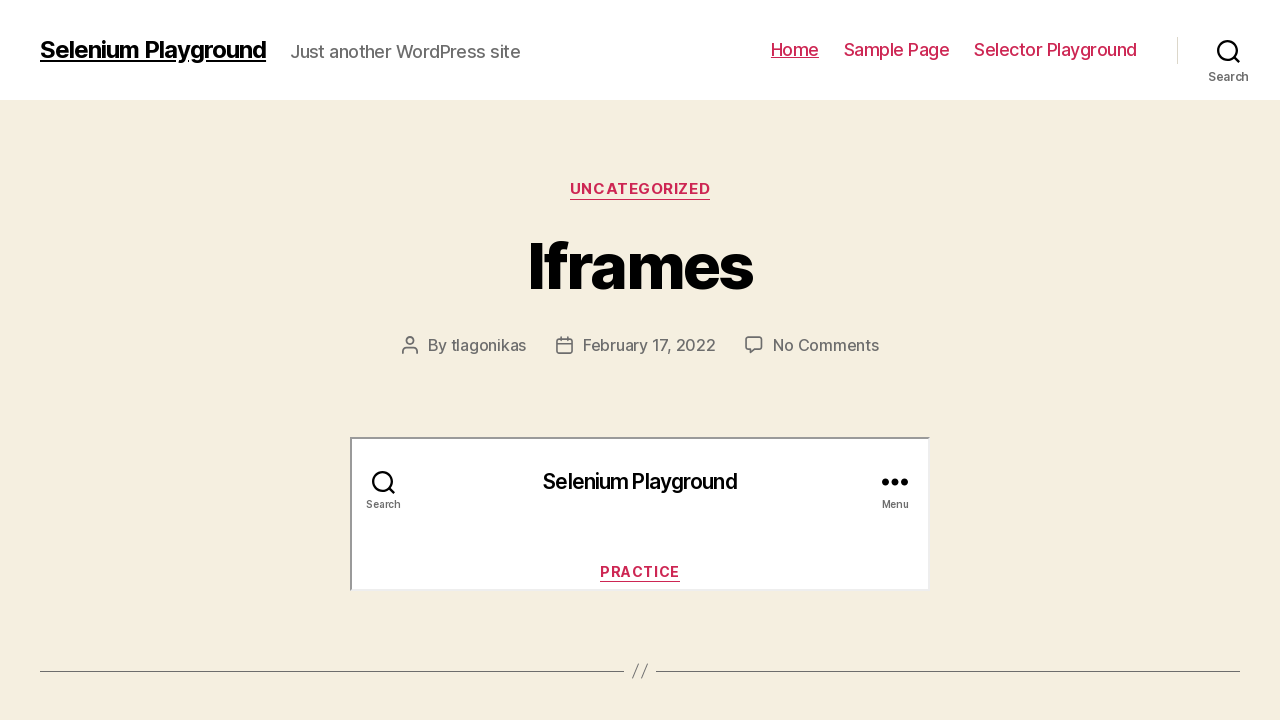